Solves a math captcha by calculating a formula based on a displayed value, then fills the answer and submits the form with checkbox and radio button selections

Starting URL: http://suninjuly.github.io/math.html

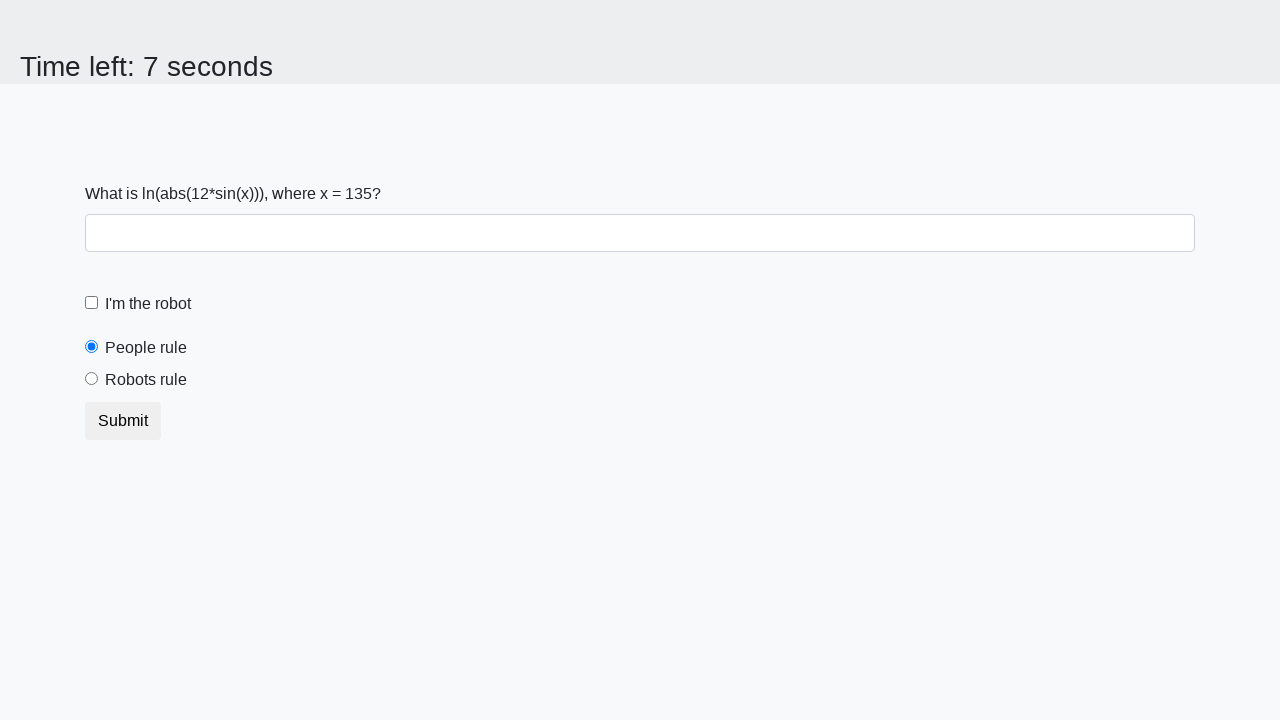

Located the input value element
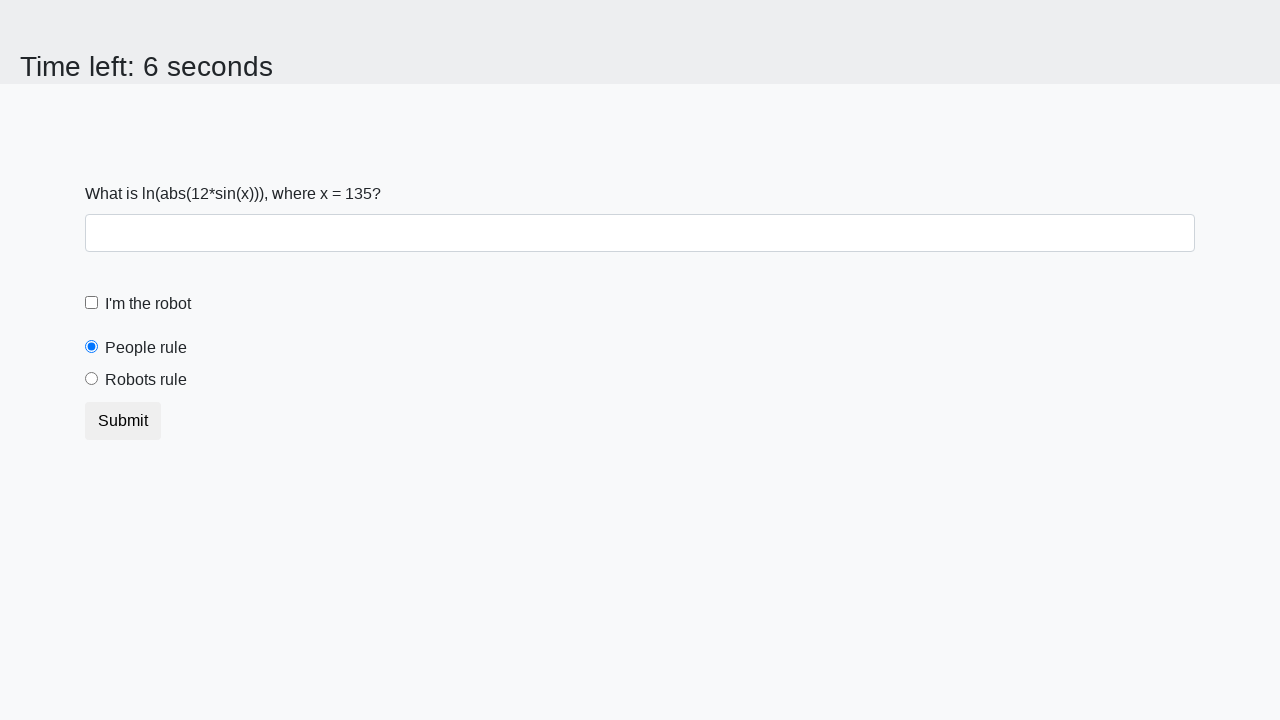

Retrieved input value: 135
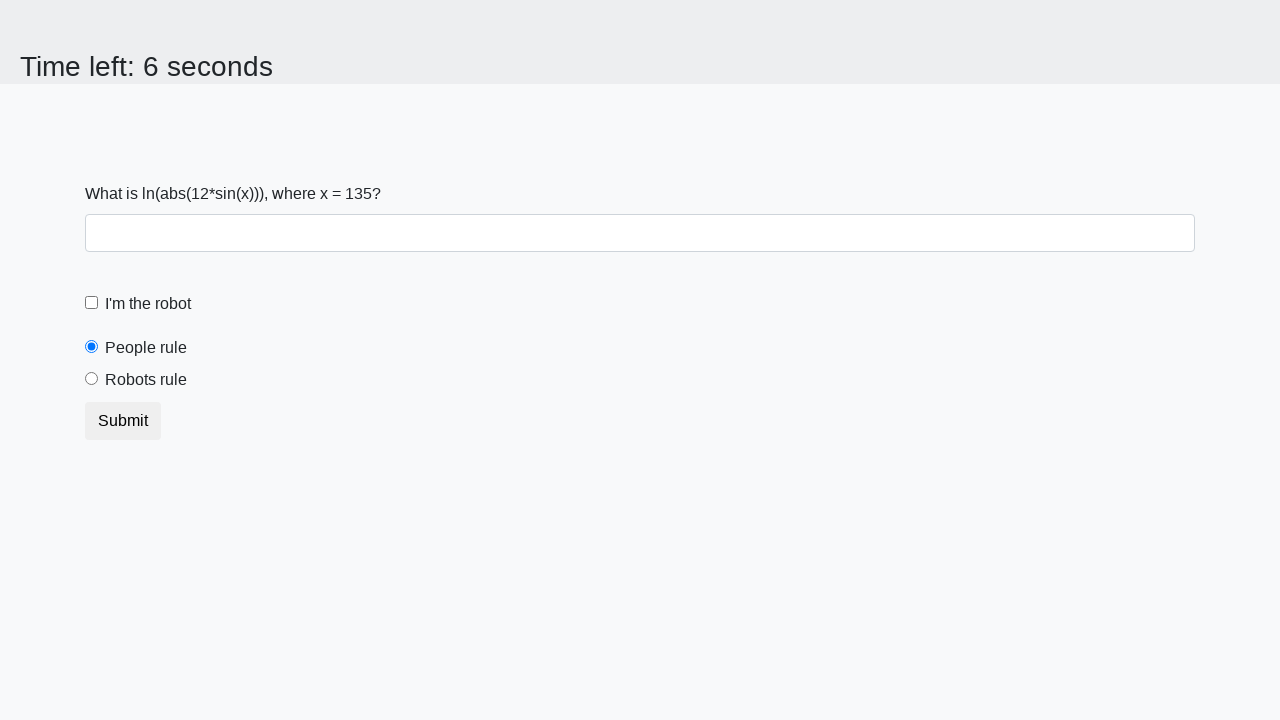

Calculated answer using formula: 0.058669048102594795
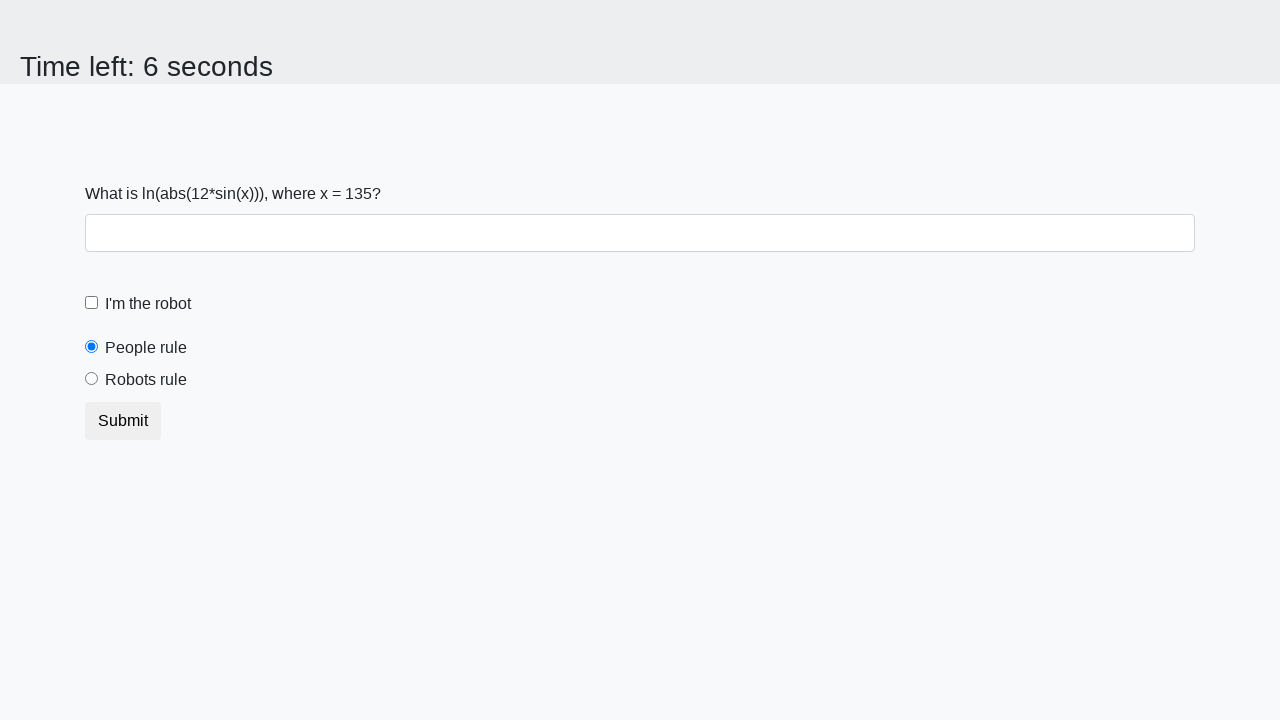

Filled answer field with calculated value: 0.058669048102594795 on #answer
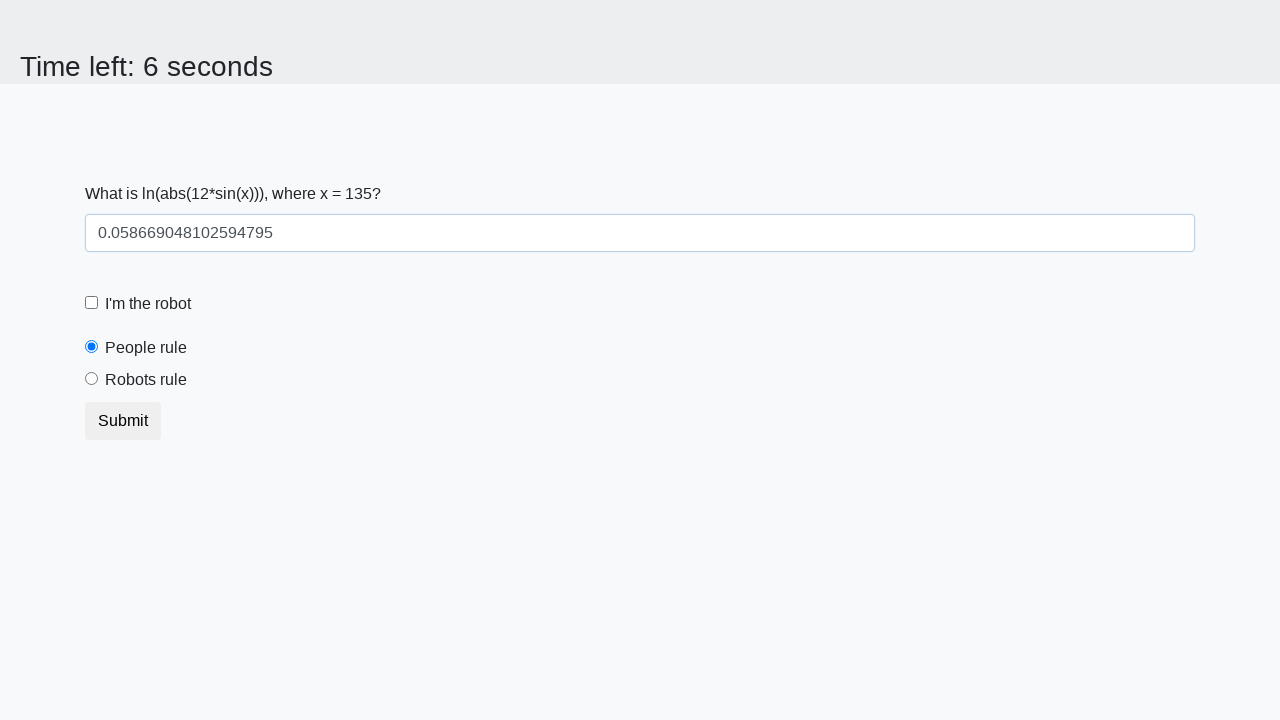

Clicked robot checkbox at (148, 304) on [for='robotCheckbox']
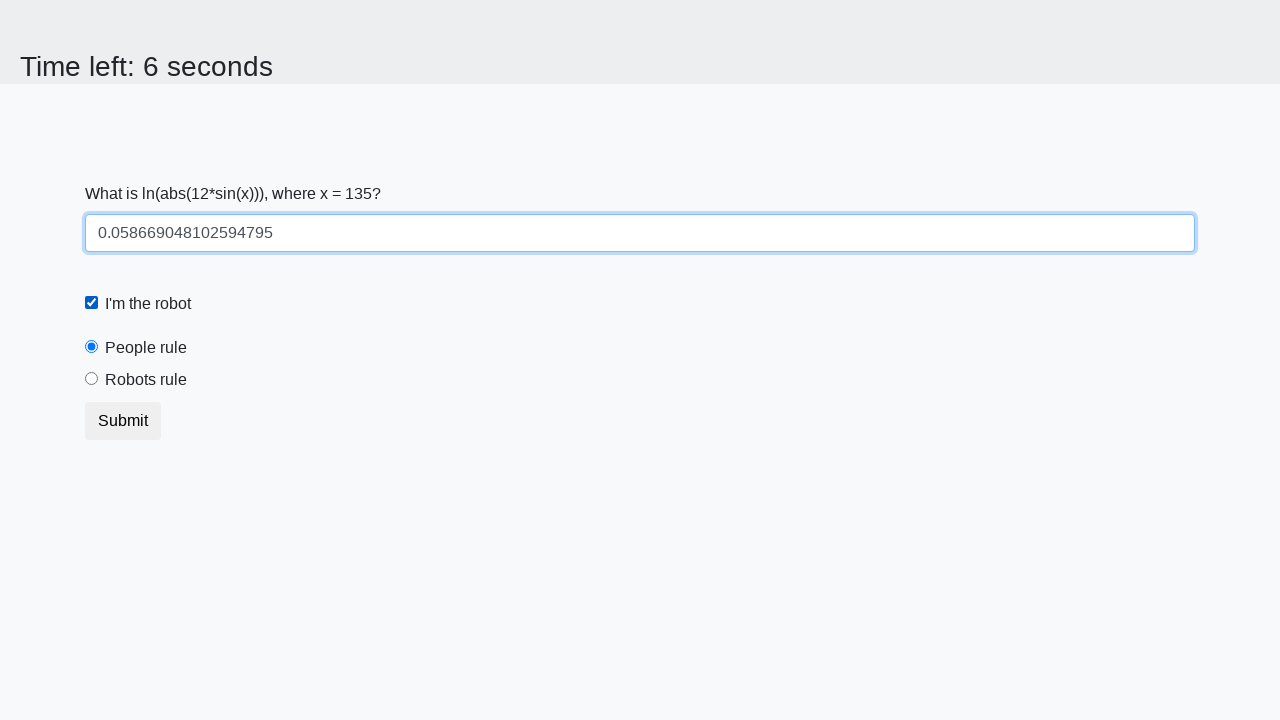

Selected robots rule radio button at (92, 379) on input[type='radio']#robotsRule
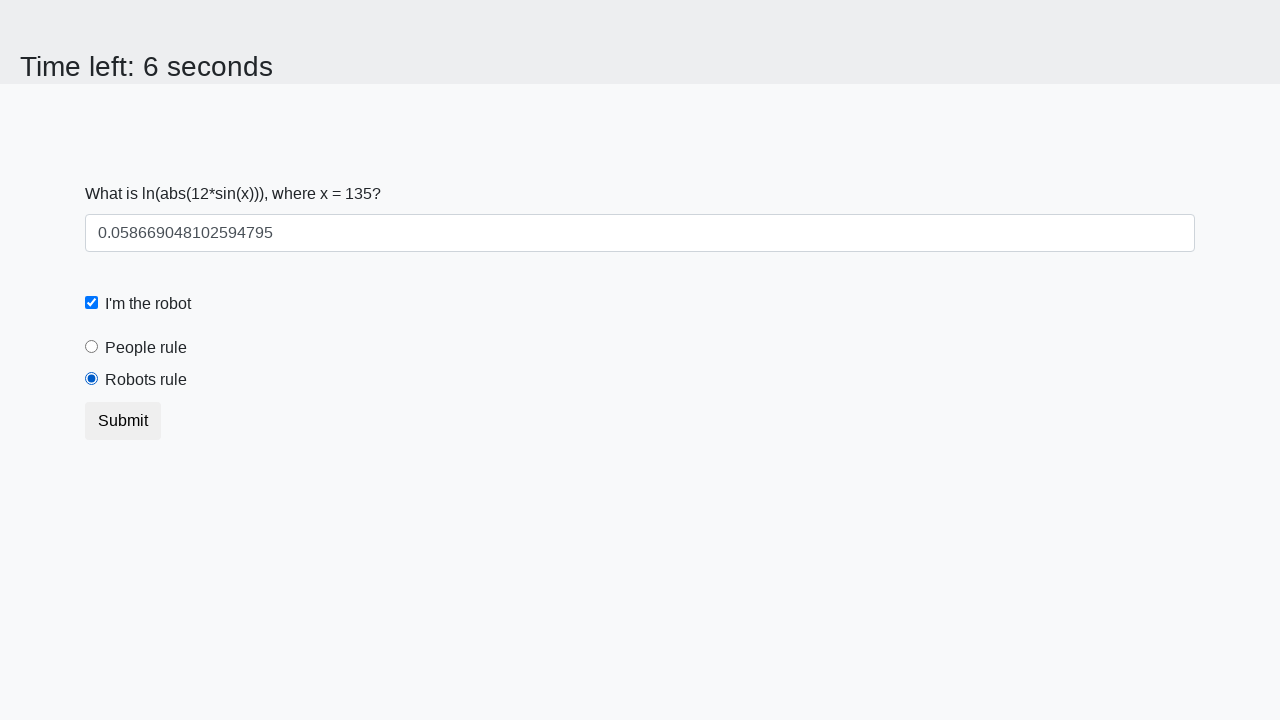

Clicked submit button to complete form at (123, 421) on button.btn
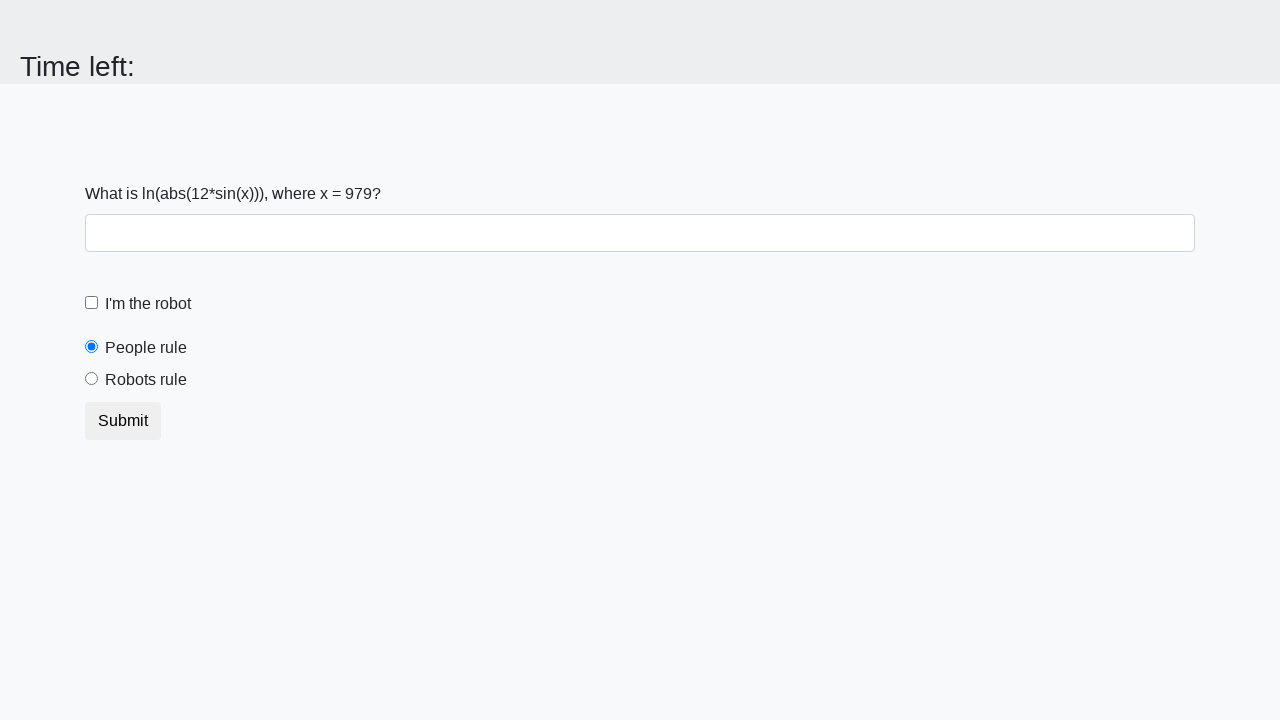

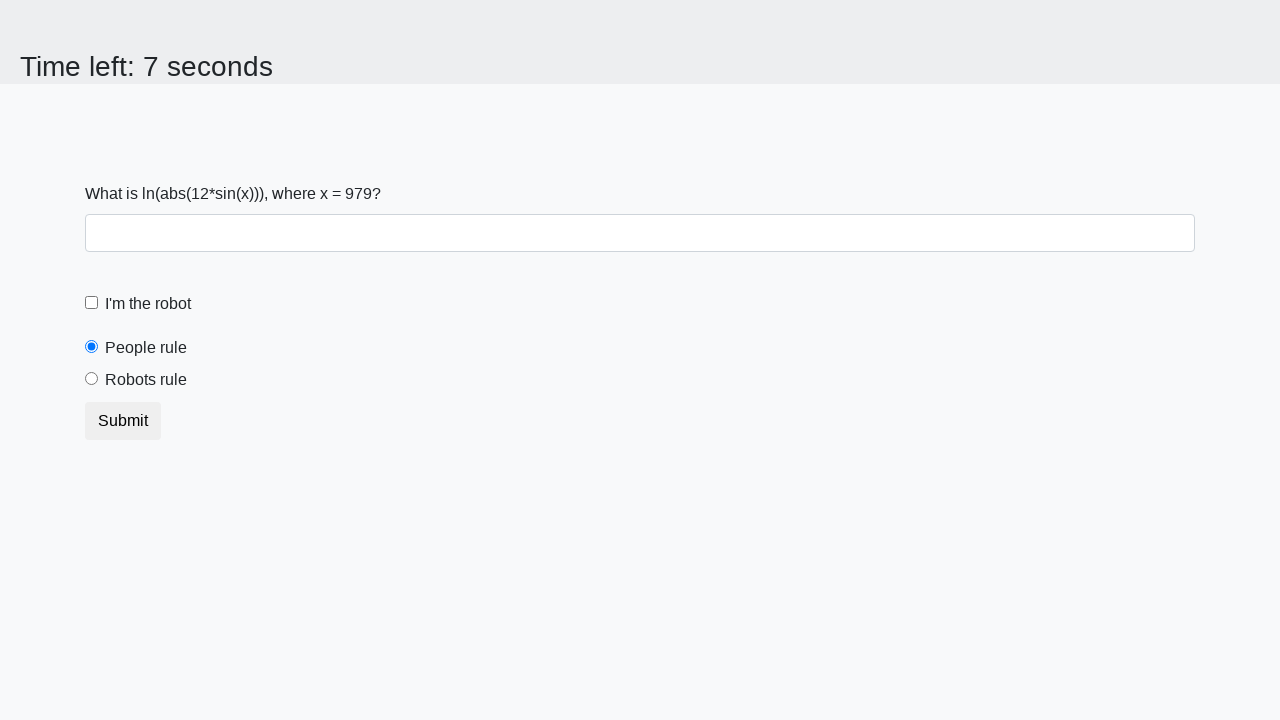